Tests click and hold functionality combined with keyboard input, typing lowercase and uppercase characters while holding the element

Starting URL: https://www.selenium.dev/selenium/web/mouse_interaction.html

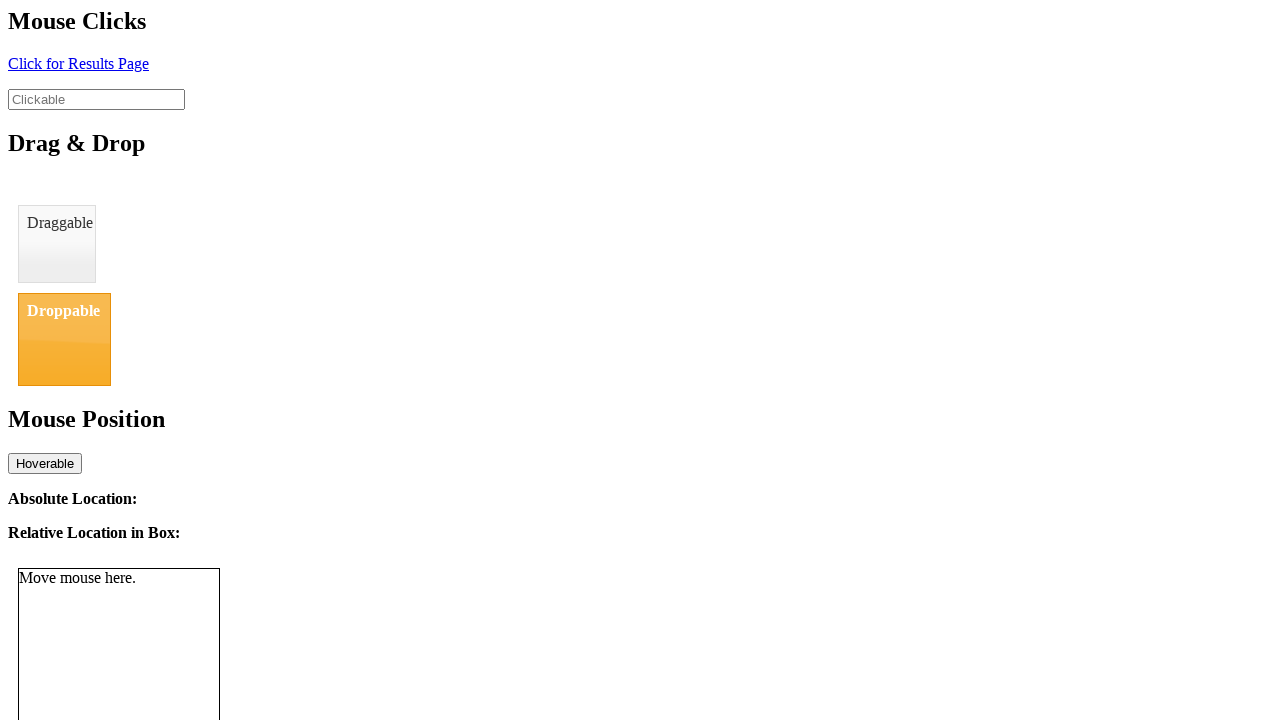

Located the clickable element with ID 'clickable'
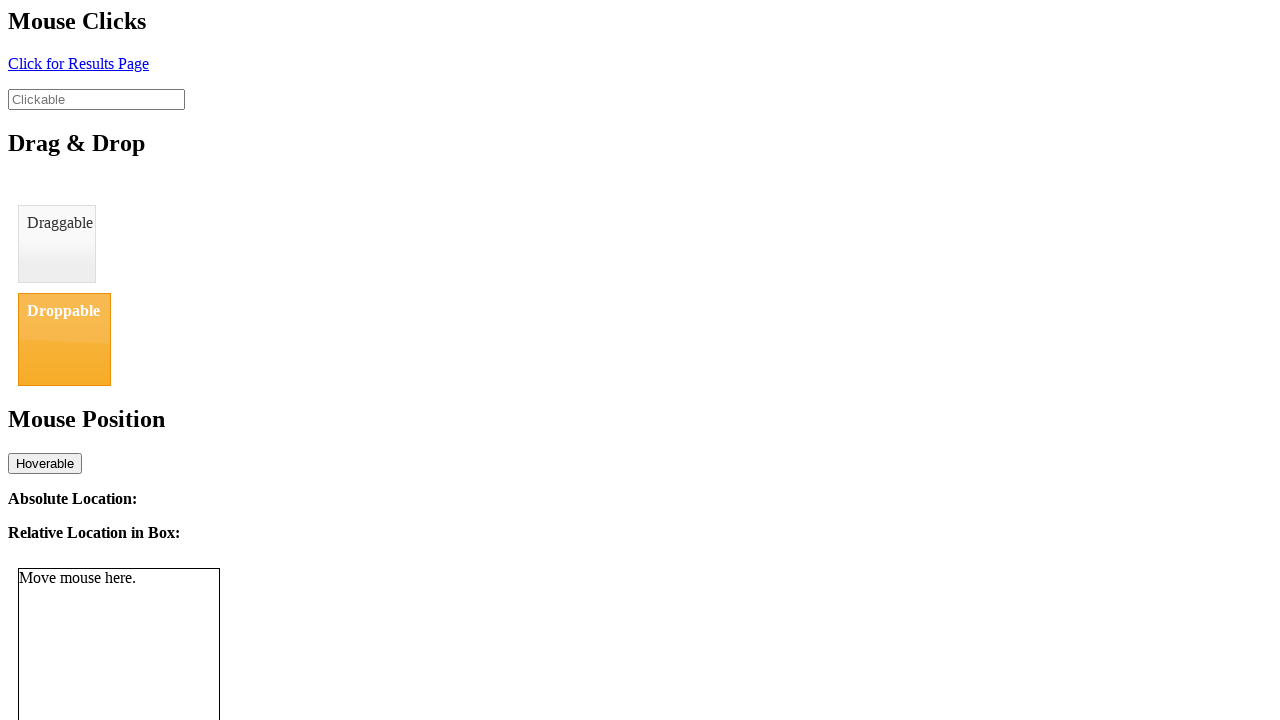

Clicked the clickable element at (96, 99) on #clickable
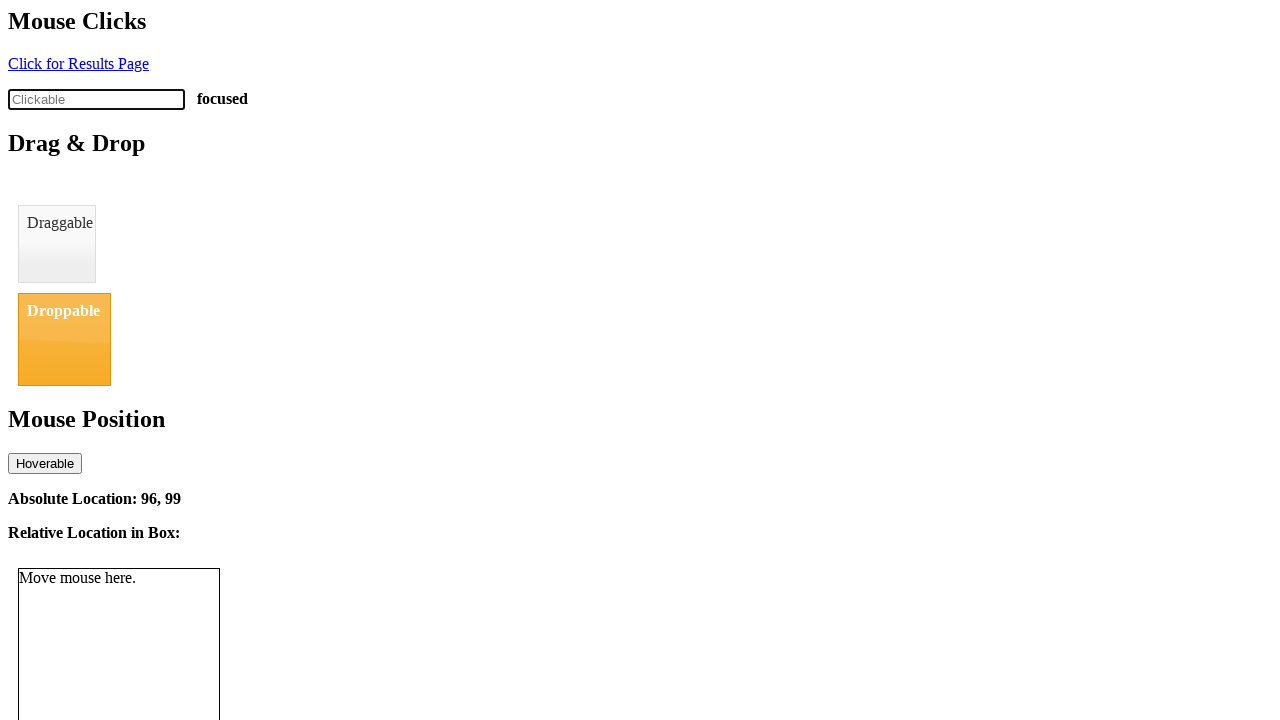

Typed lowercase 'aaa' into the element
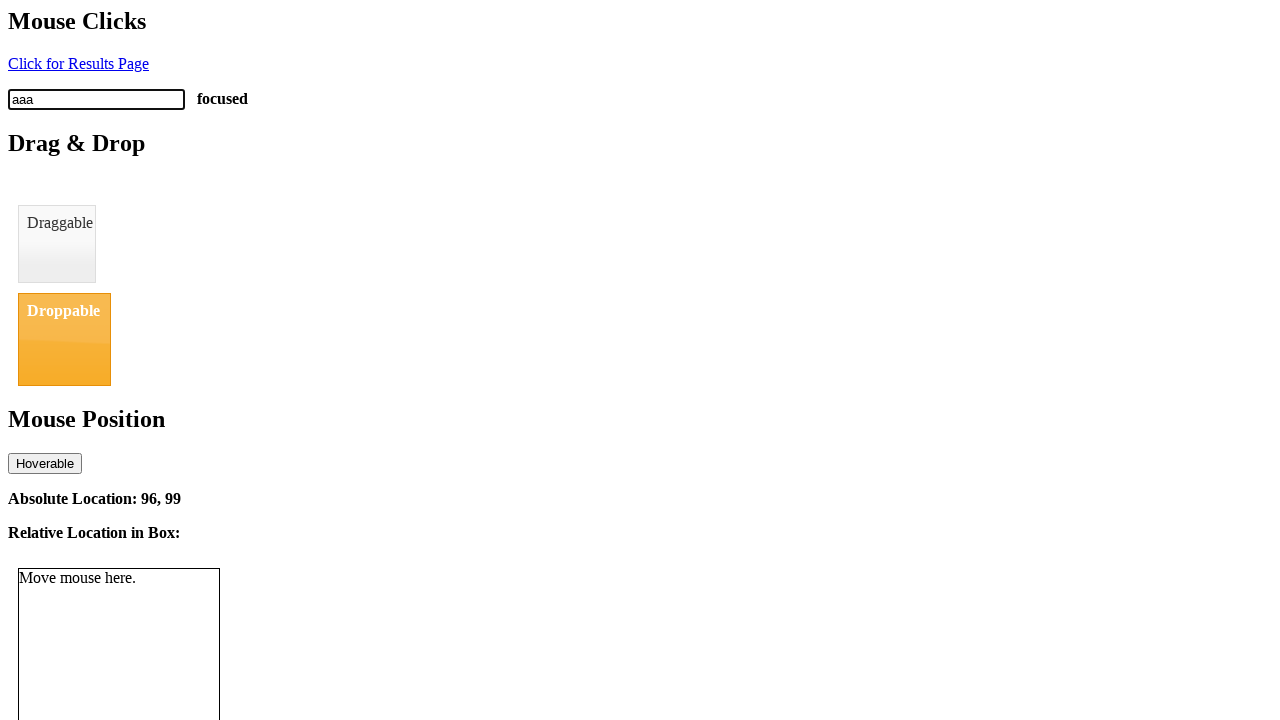

Pressed and held Shift key
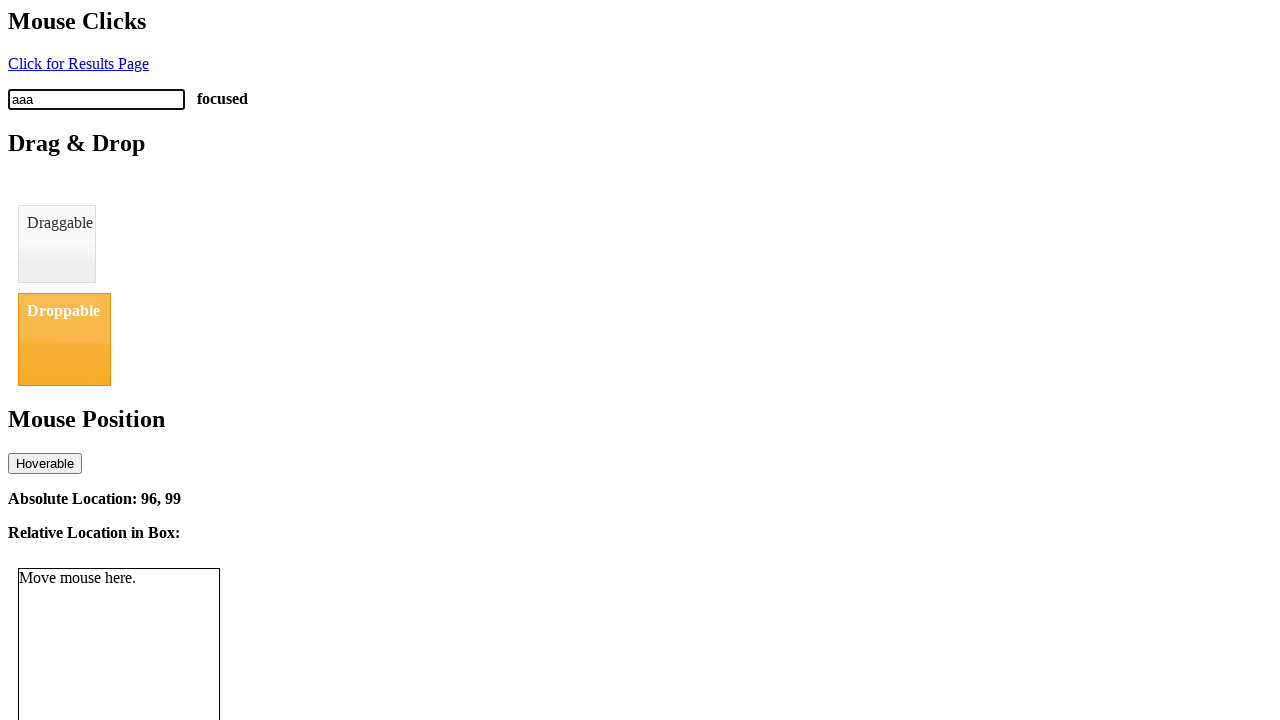

Typed uppercase 'AAA' while holding Shift
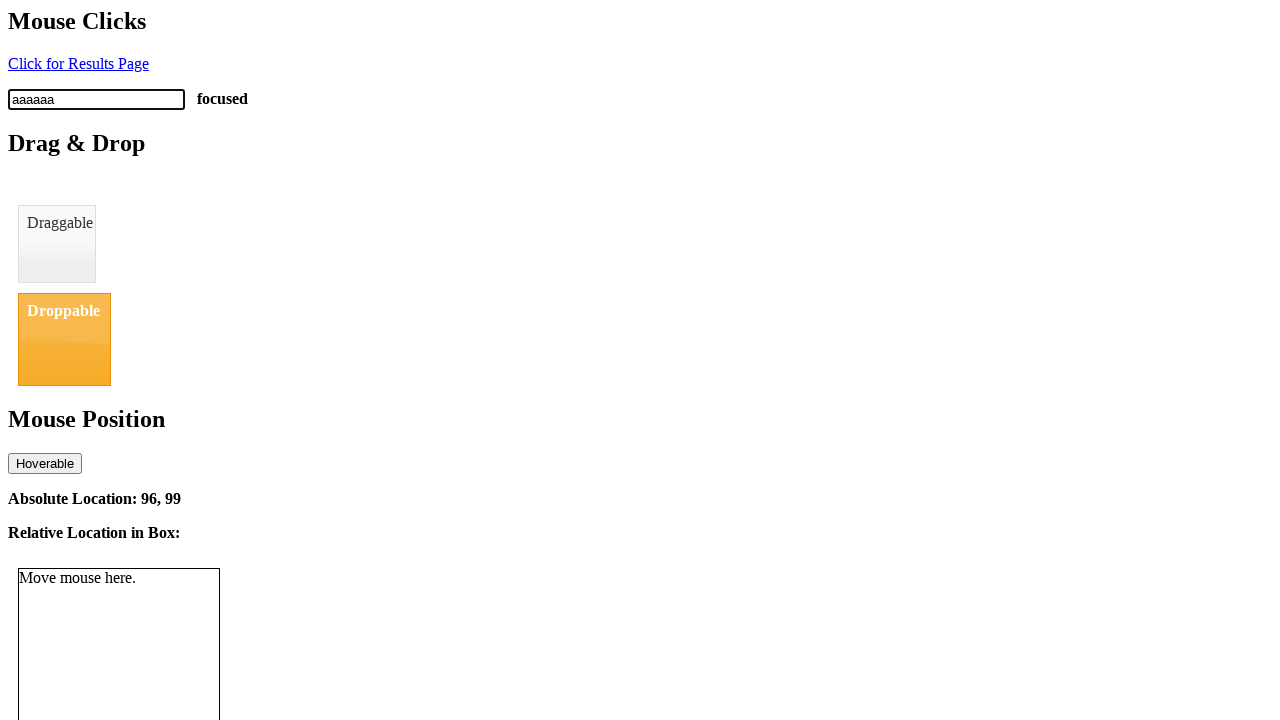

Released Shift key
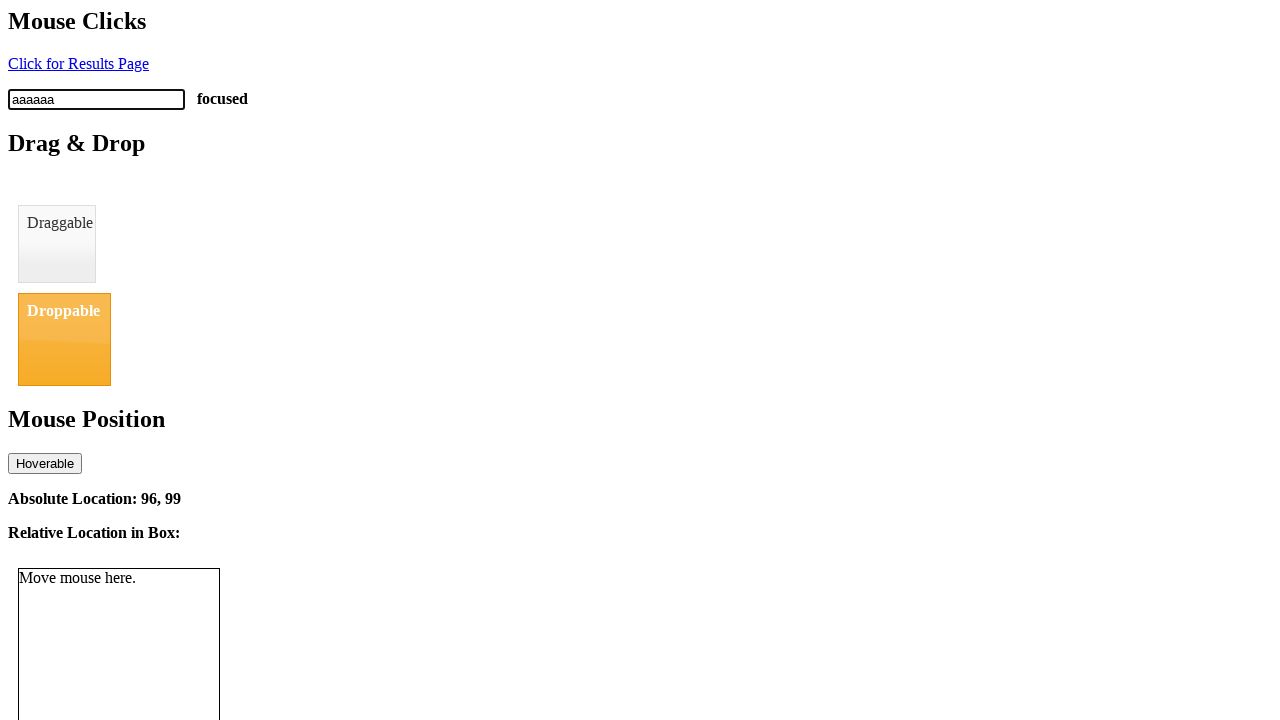

Typed lowercase 'bbb' into the element
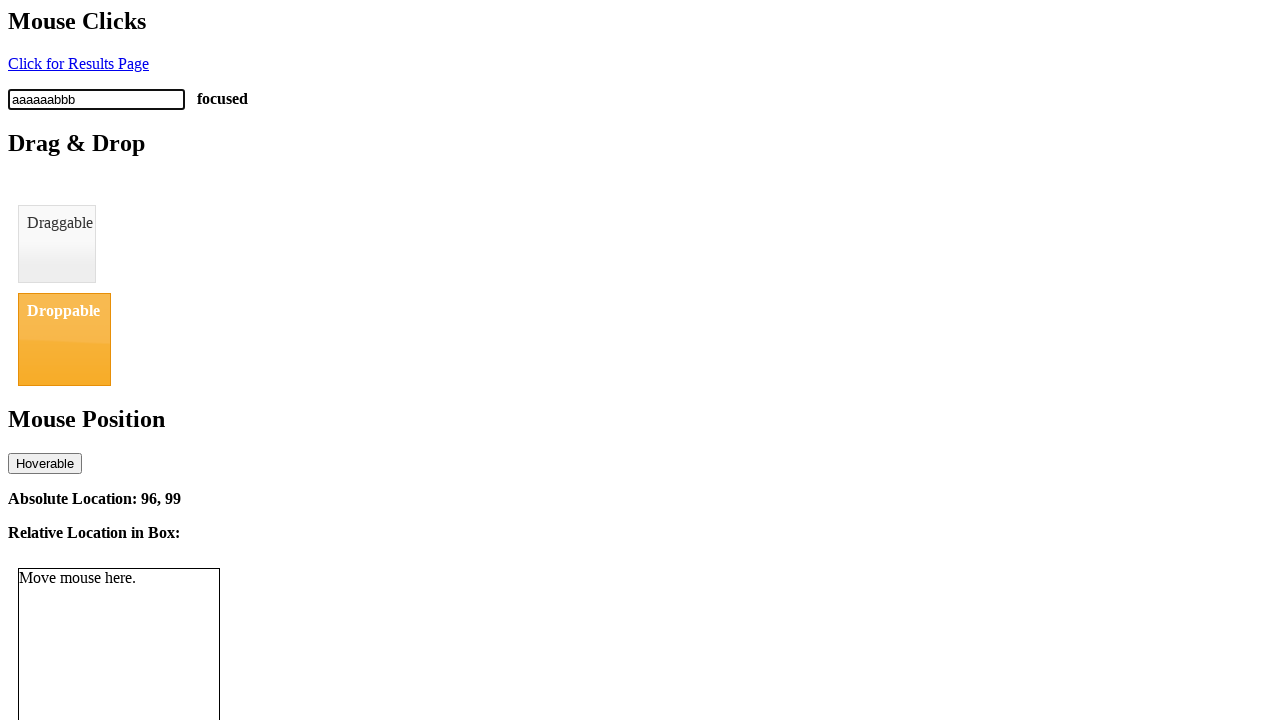

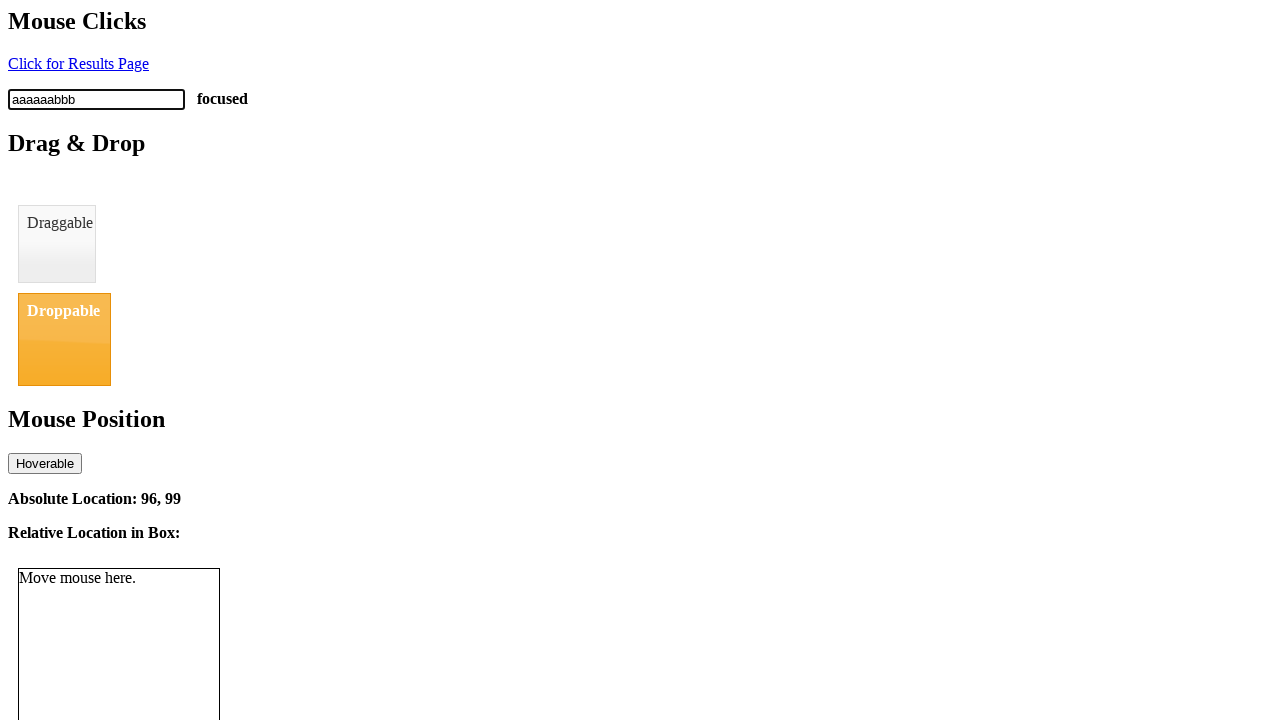